Tests scrolling to a button element and clicking it on a demo page that demonstrates JavaScript execution in Selenium

Starting URL: https://SunInJuly.github.io/execute_script.html

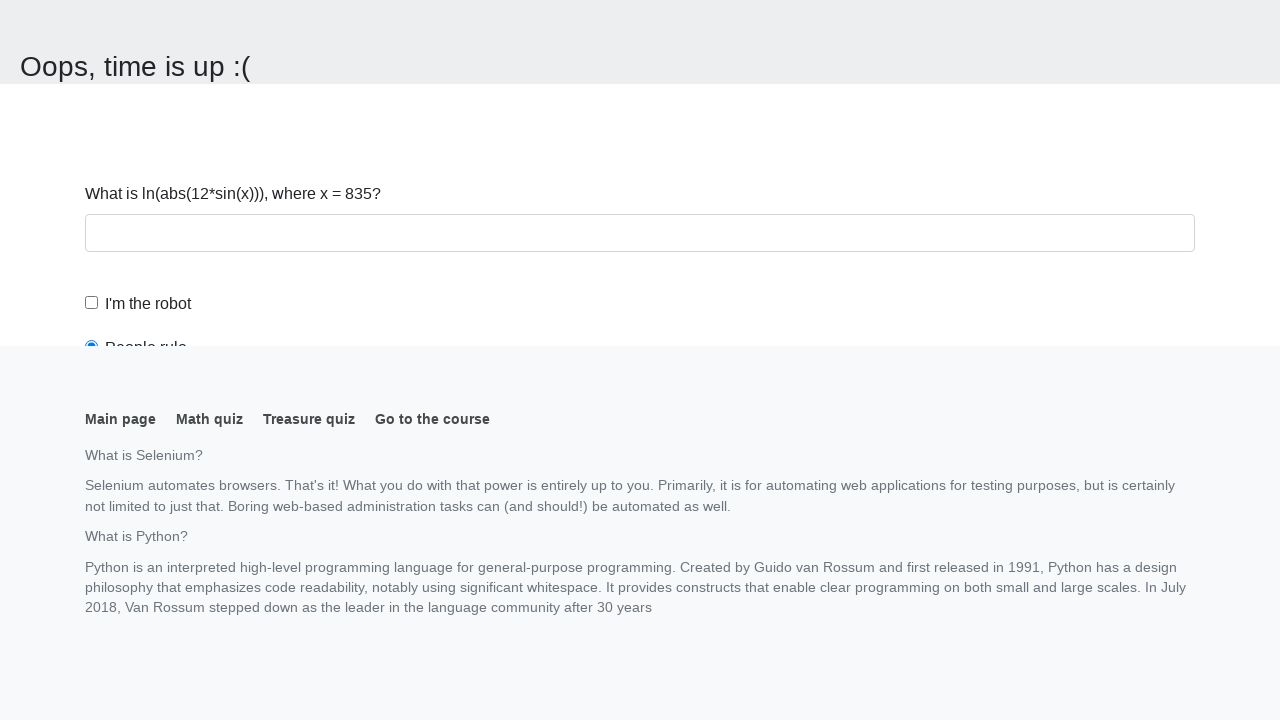

Navigated to execute_script demo page
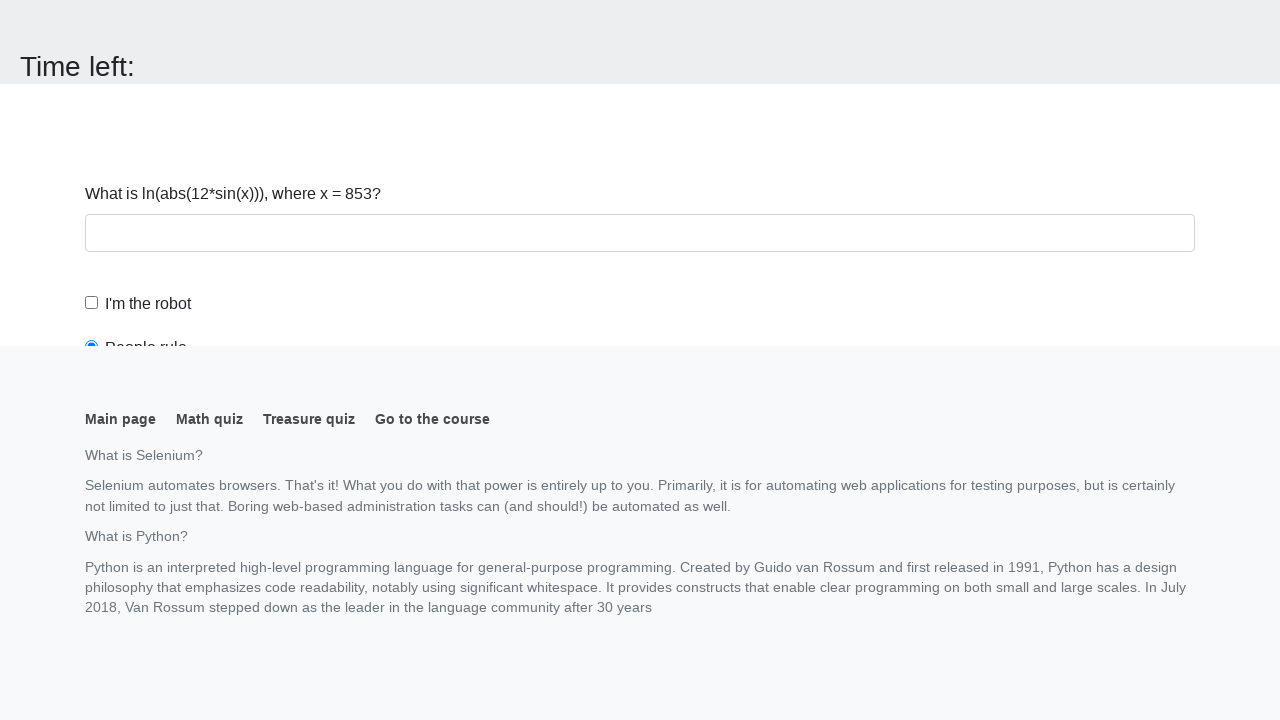

Located button element
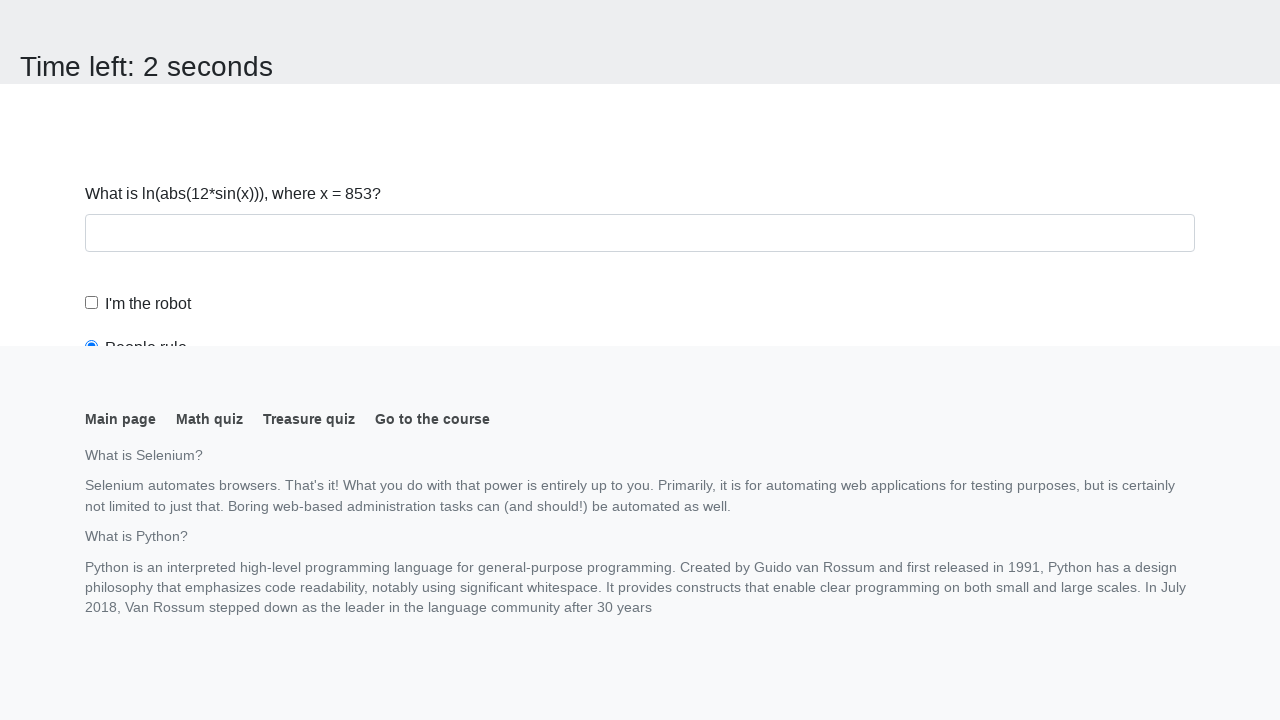

Scrolled button into view
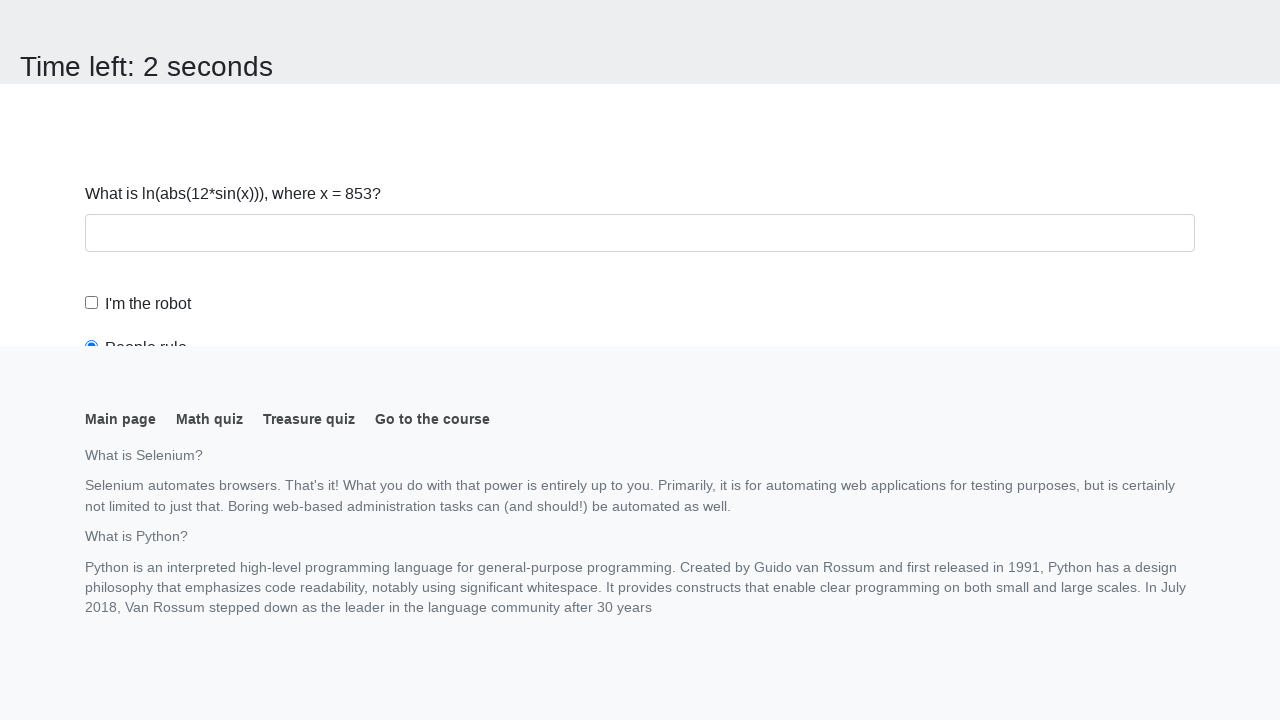

Clicked the button at (123, 20) on button
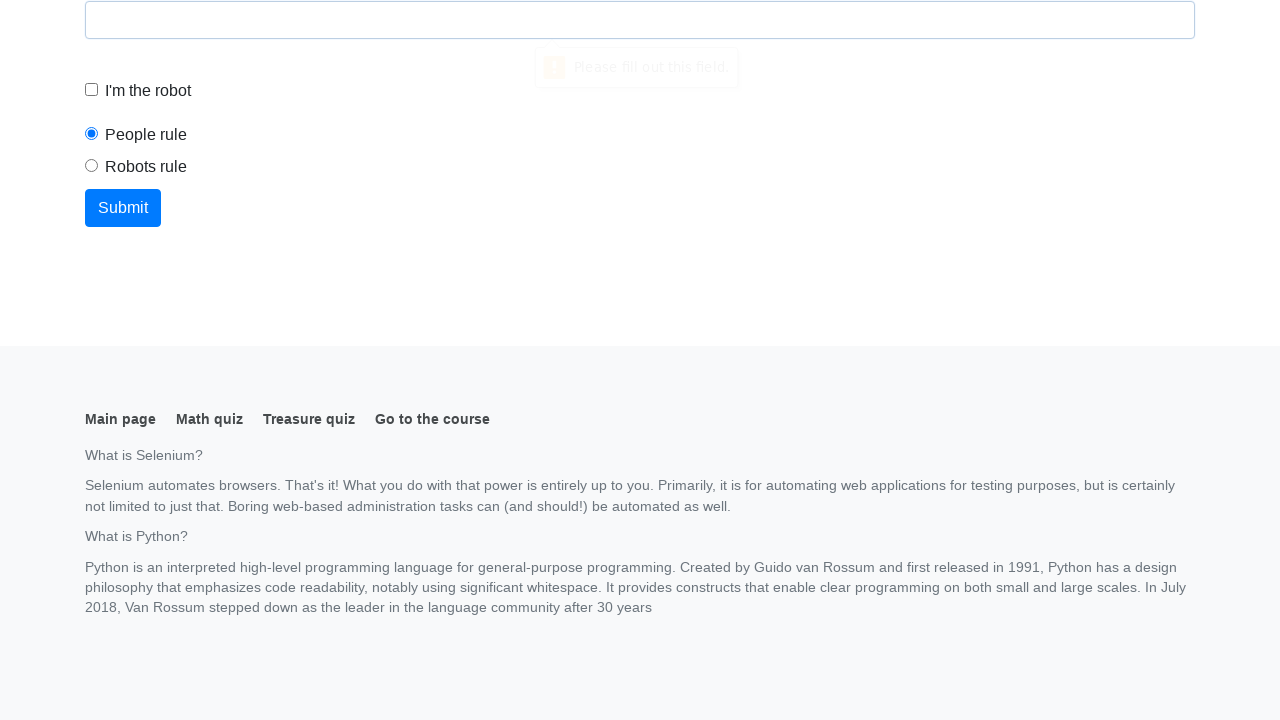

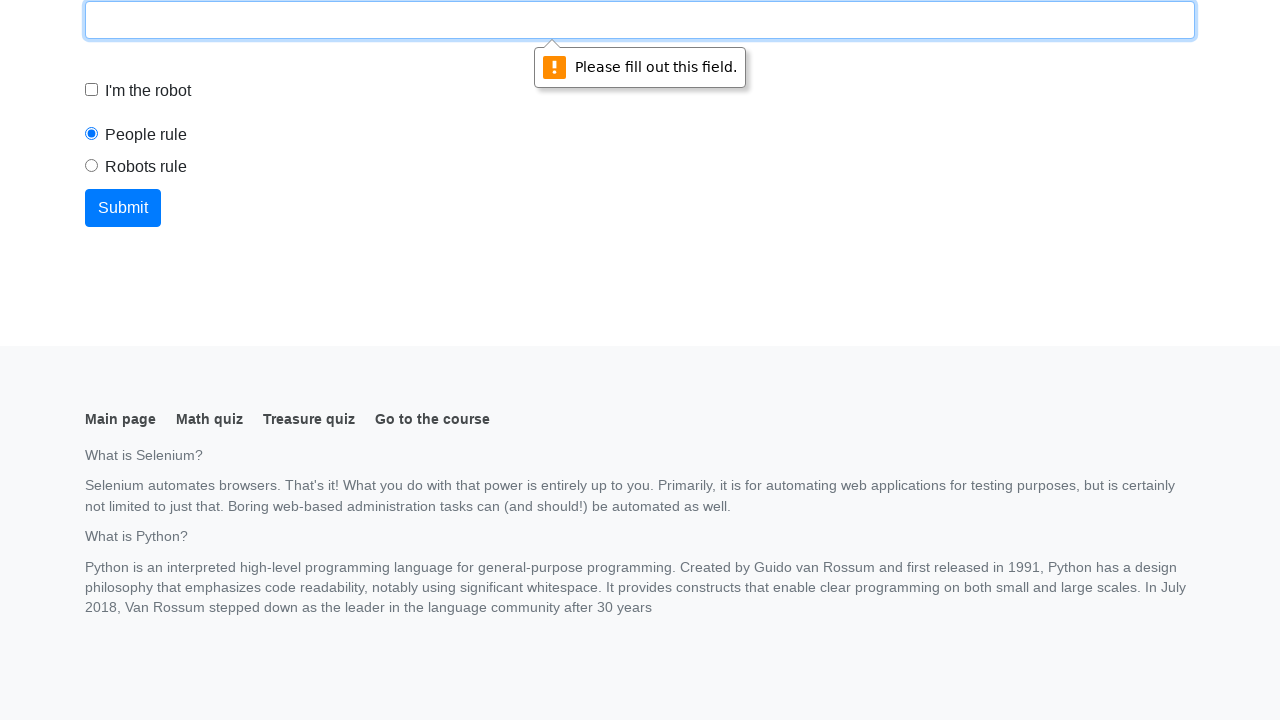